Tests a student registration form by filling all fields including name, email, phone, date of birth, subjects, hobbies, address, state and city, then verifies the submitted data is displayed correctly in a confirmation table.

Starting URL: https://demoqa.com/automation-practice-form

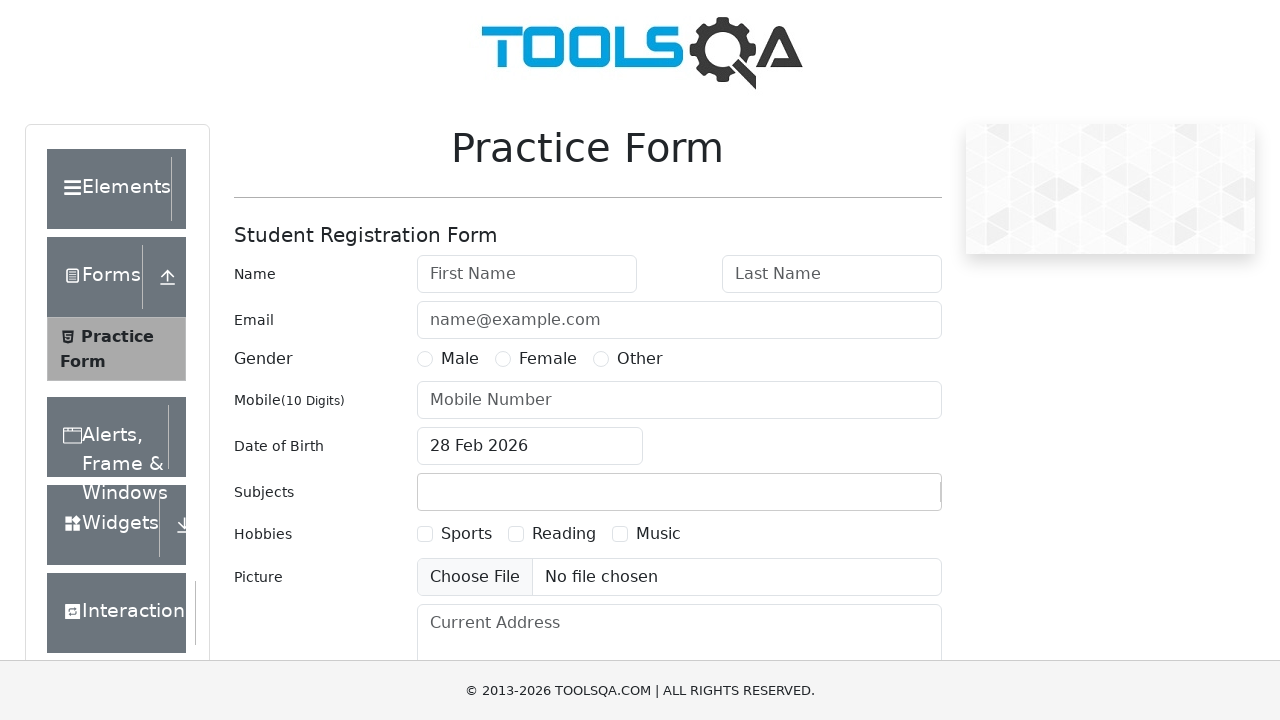

Filled first name field with 'Alexandr' on #firstName
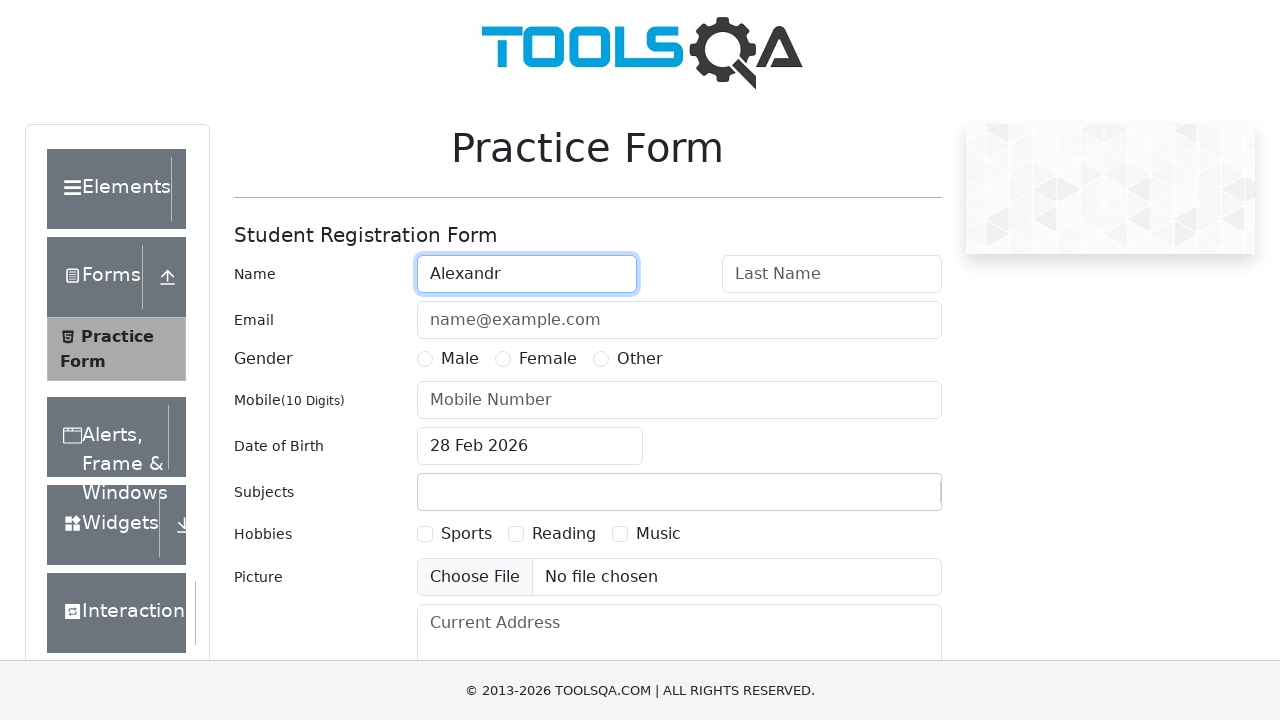

Filled last name field with 'Kuryaev' on #lastName
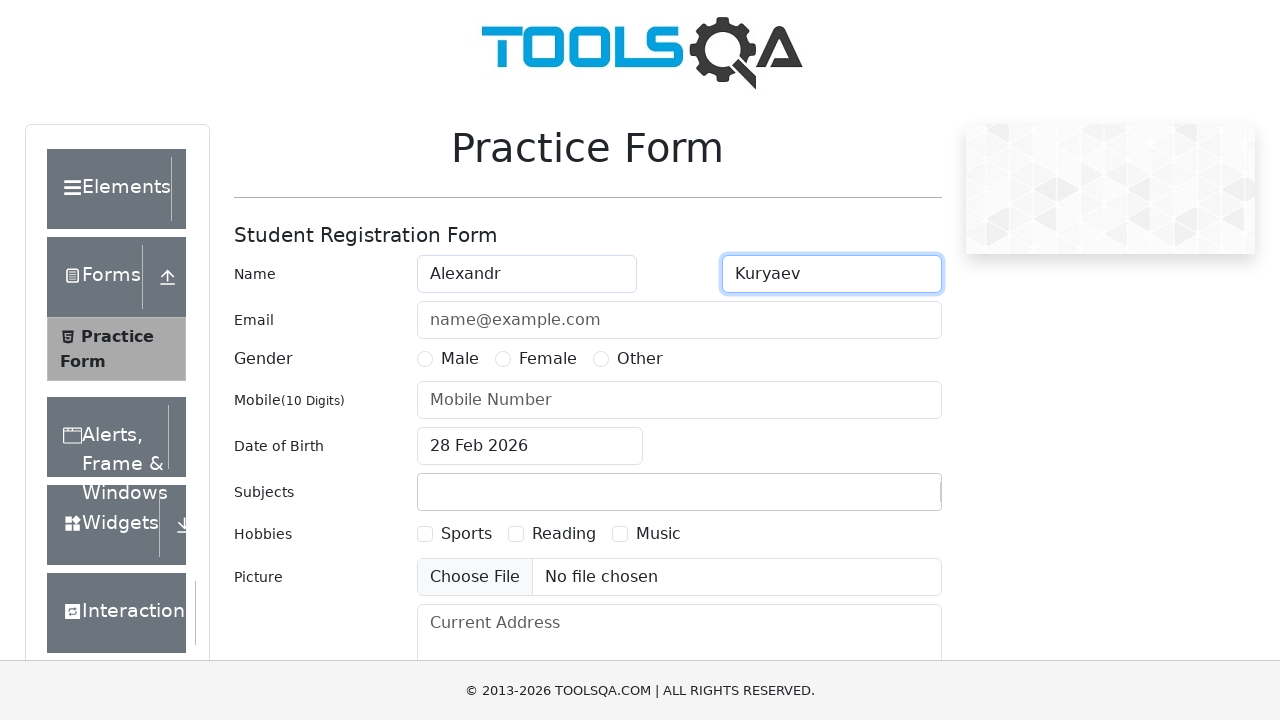

Filled email field with 'a.kuryaev@mail.ru' on #userEmail
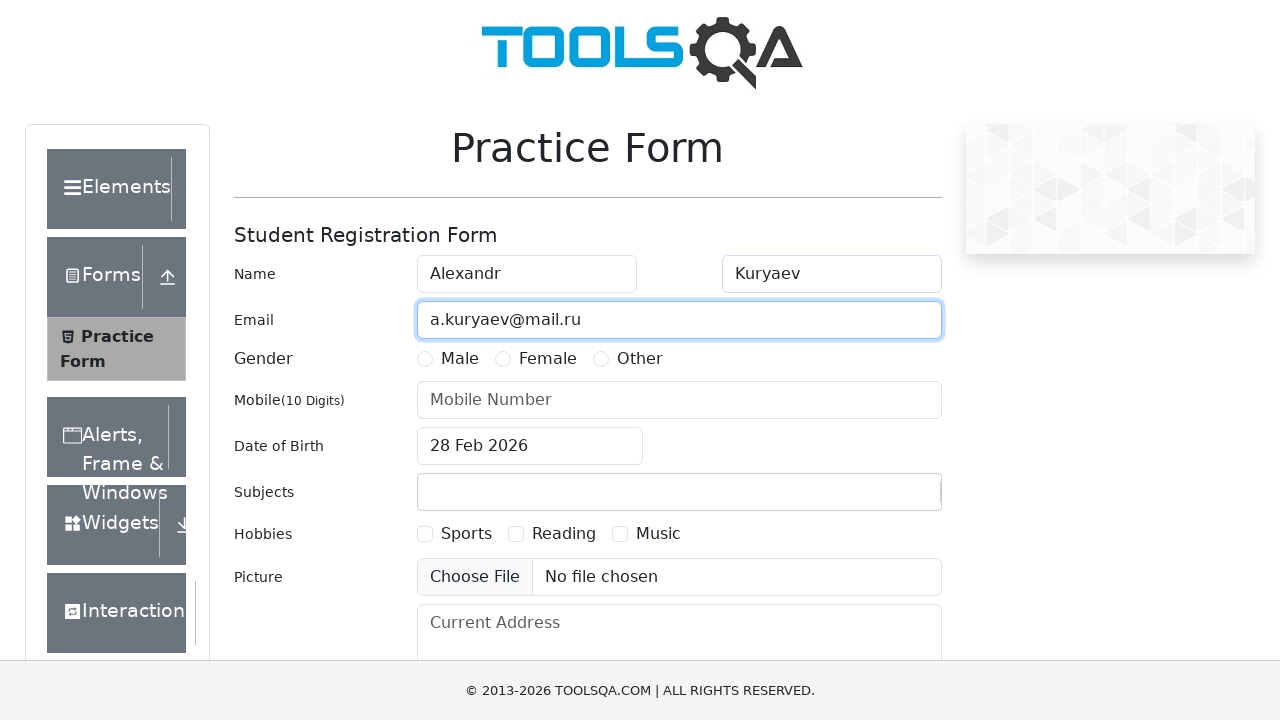

Selected gender as Male at (460, 359) on label[for='gender-radio-1']
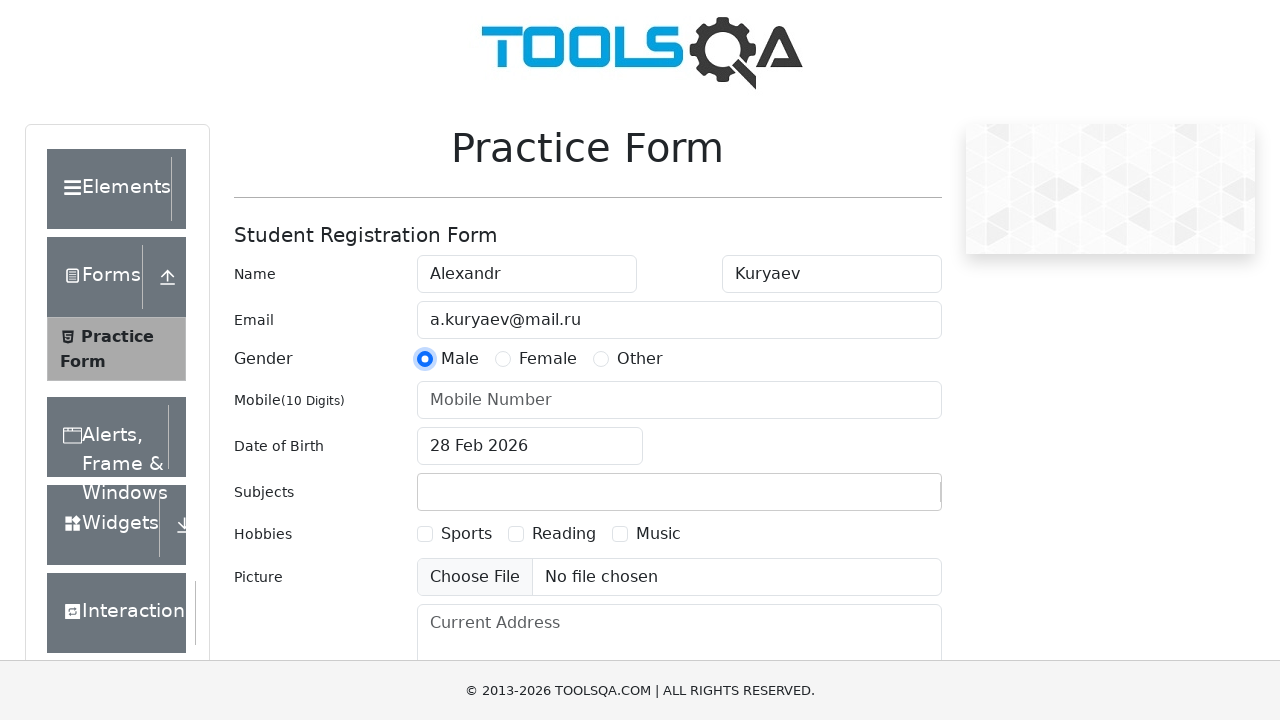

Filled phone number field with '9876543211' on #userNumber
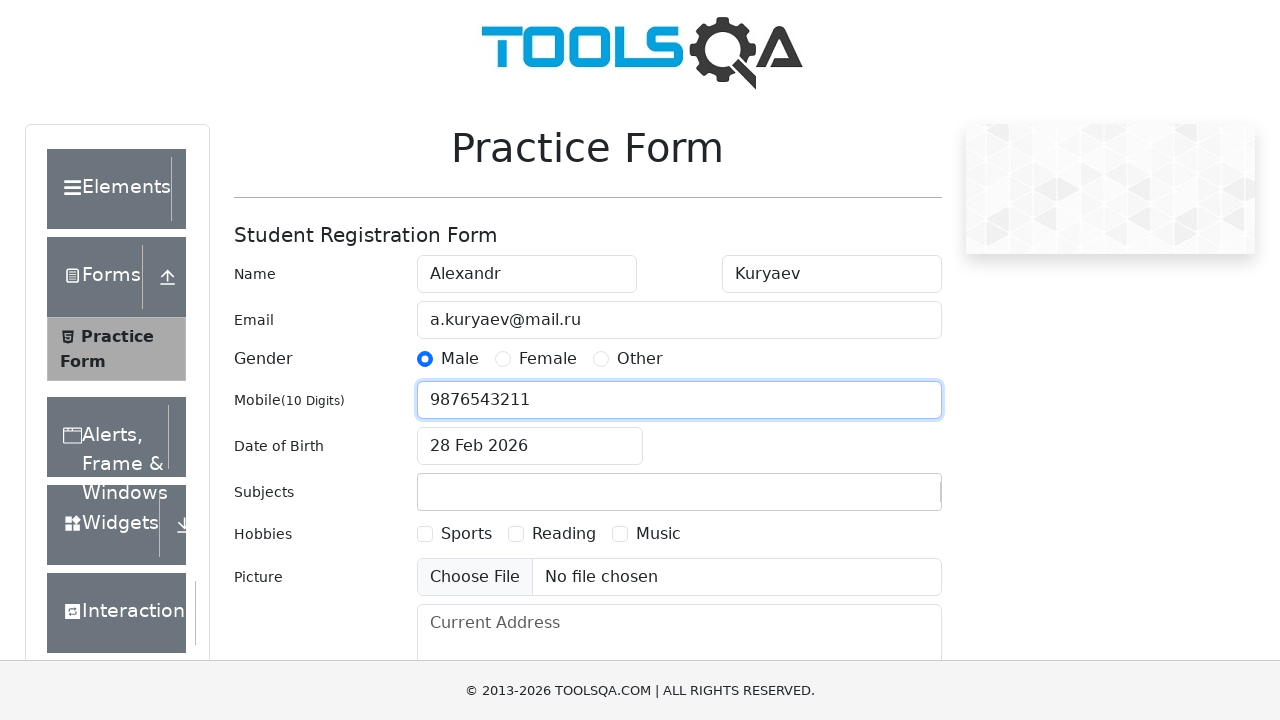

Clicked date of birth input field at (530, 446) on #dateOfBirthInput
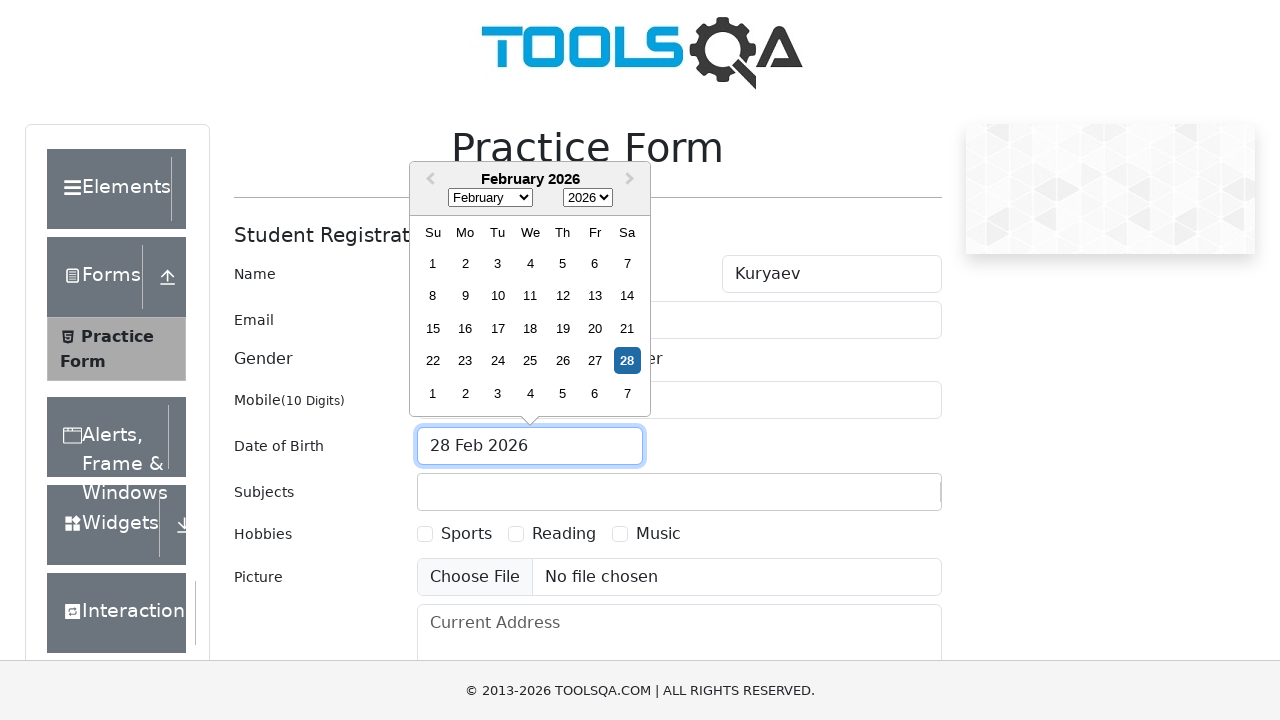

Pressed End key in date field
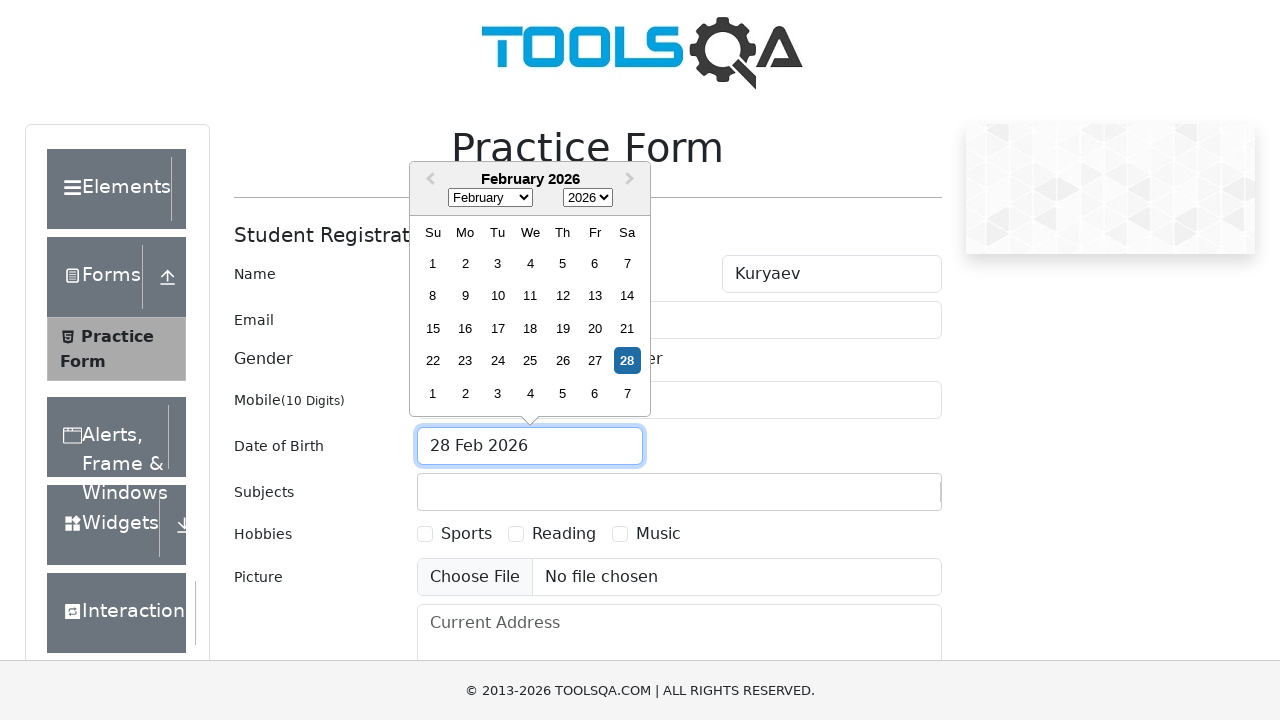

Selected all text in date field
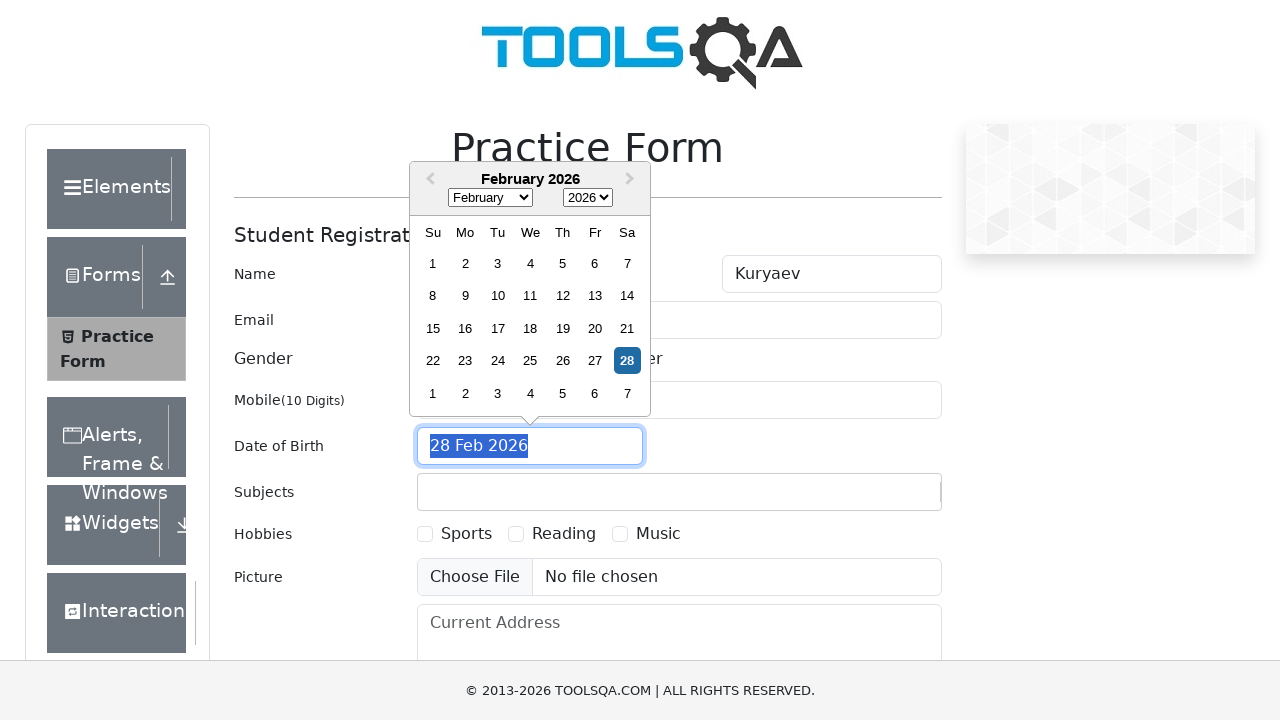

Typed date of birth '25 Dec 1997'
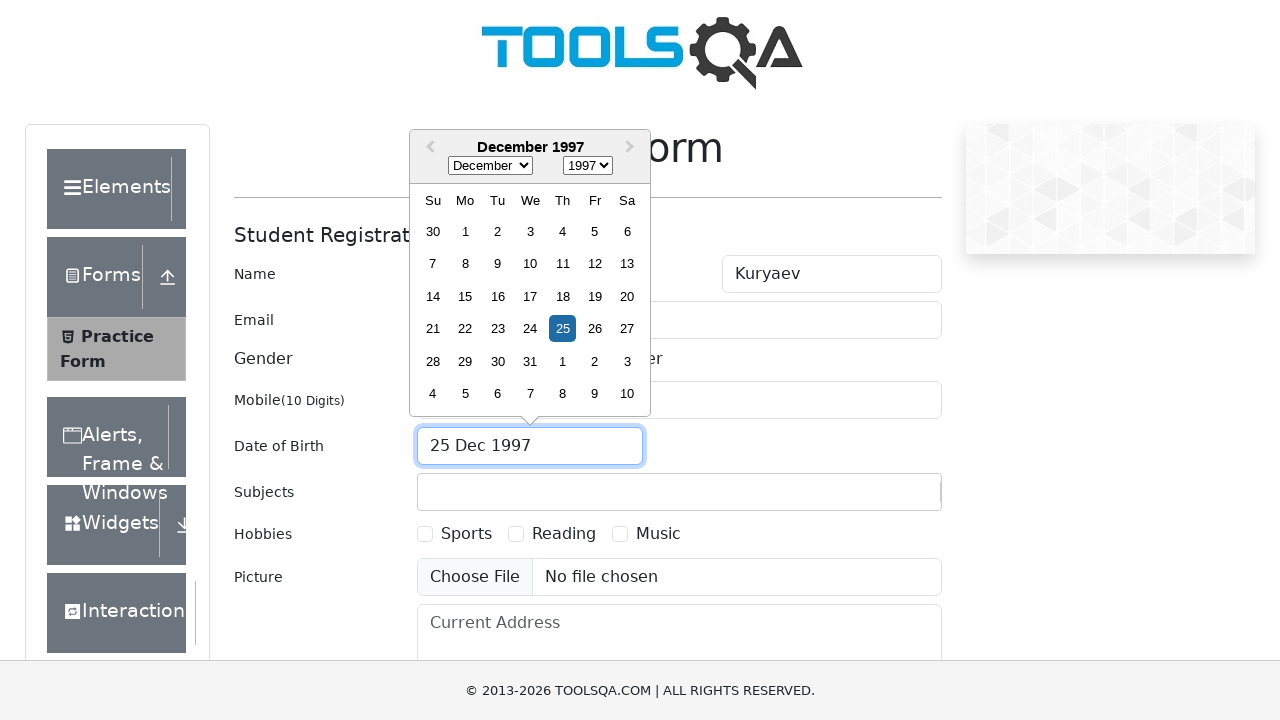

Pressed Enter to confirm date of birth
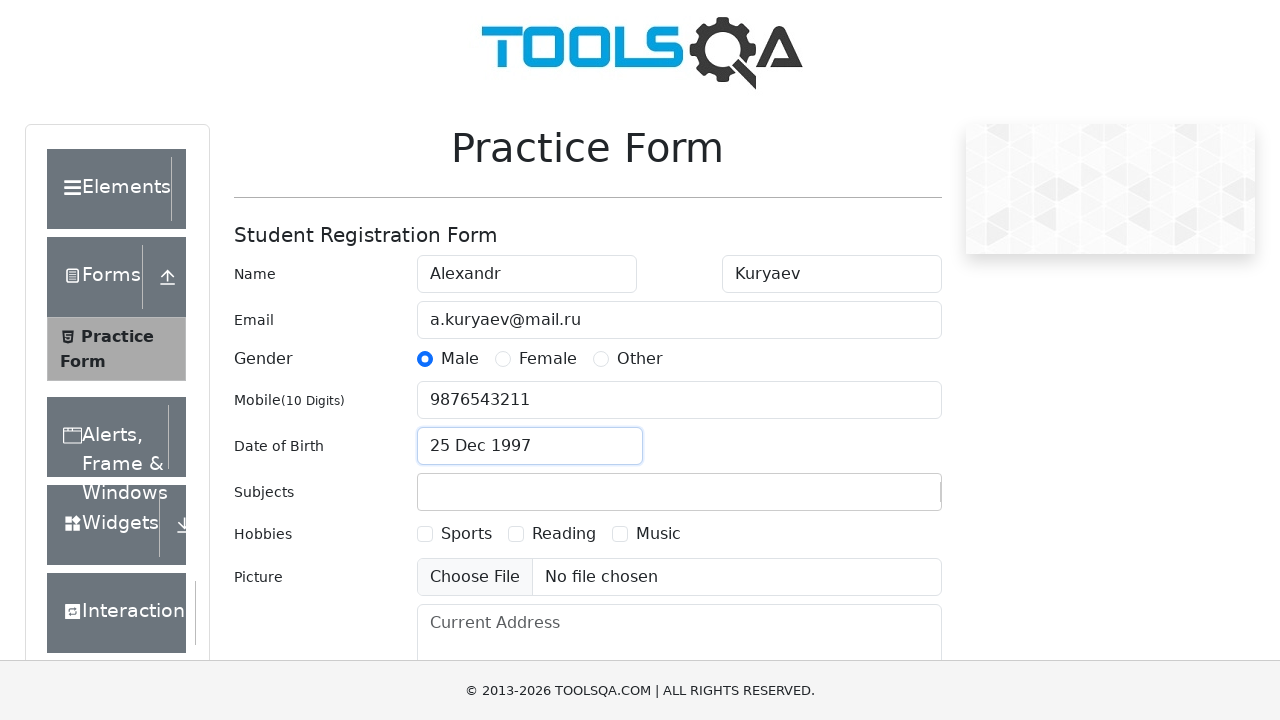

Filled subject input with 'Maths' on #subjectsInput
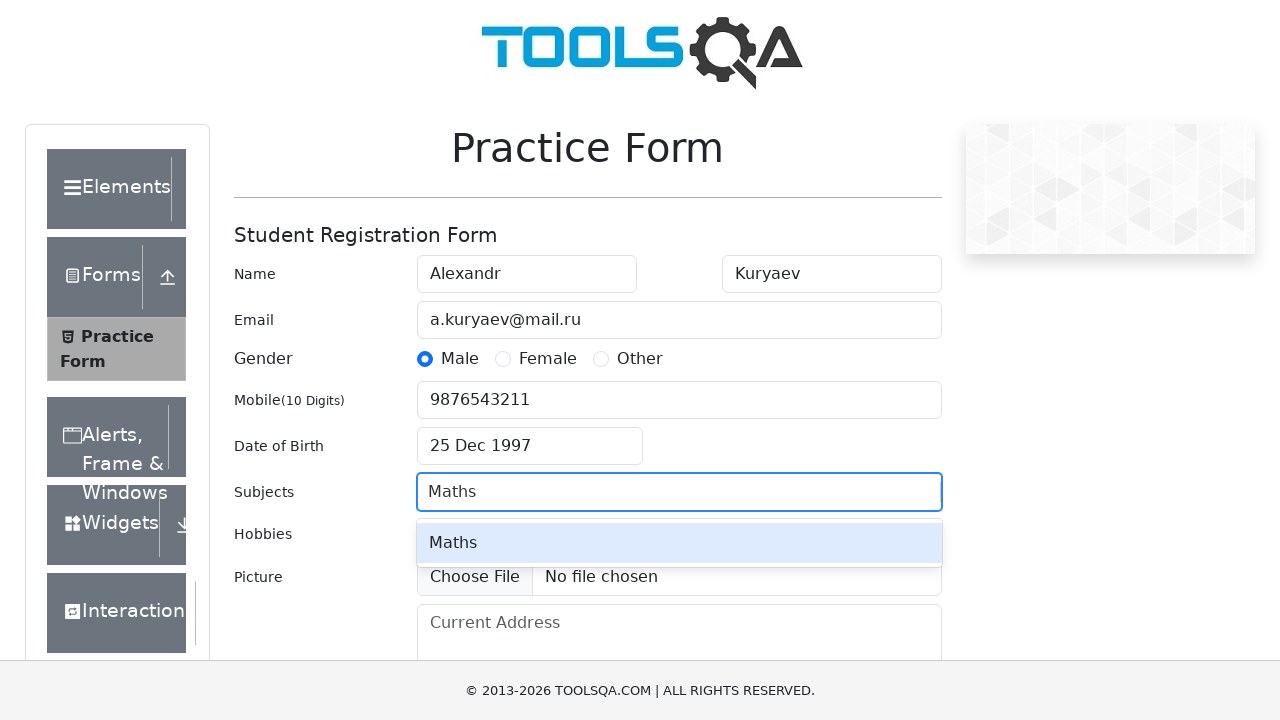

Pressed Enter to select subject from dropdown
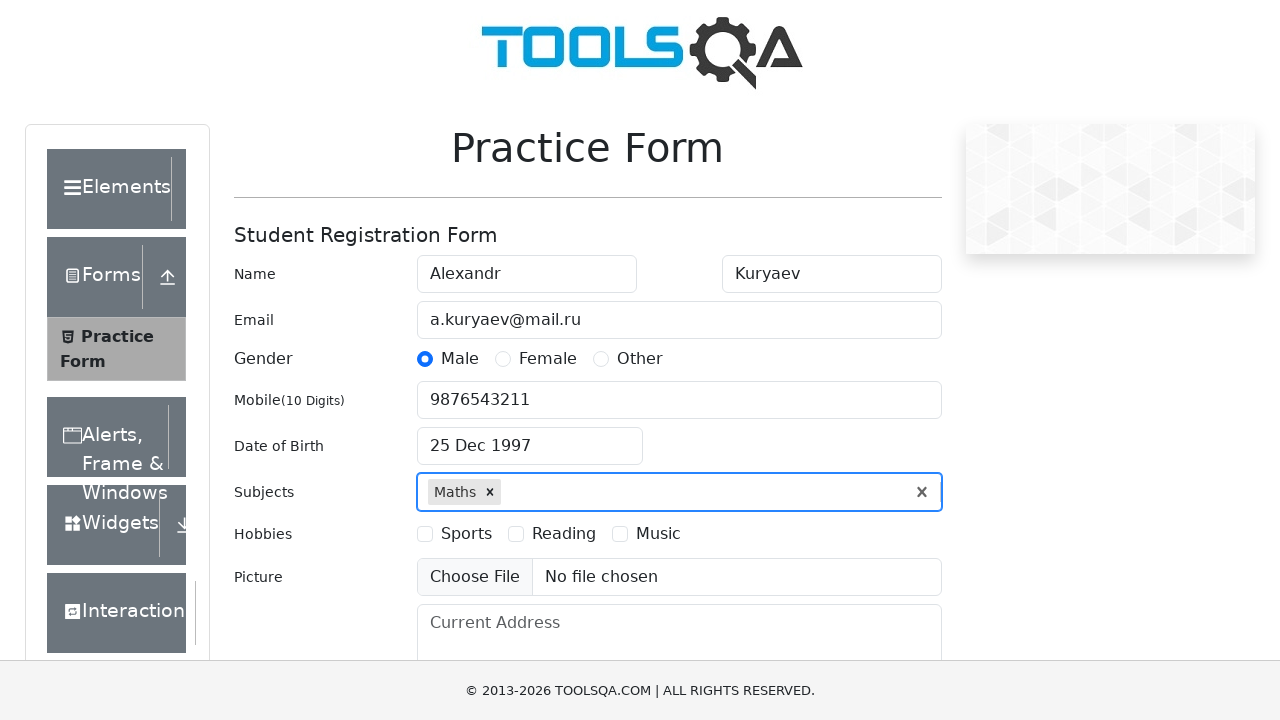

Selected hobby as Sports at (466, 534) on label[for='hobbies-checkbox-1']
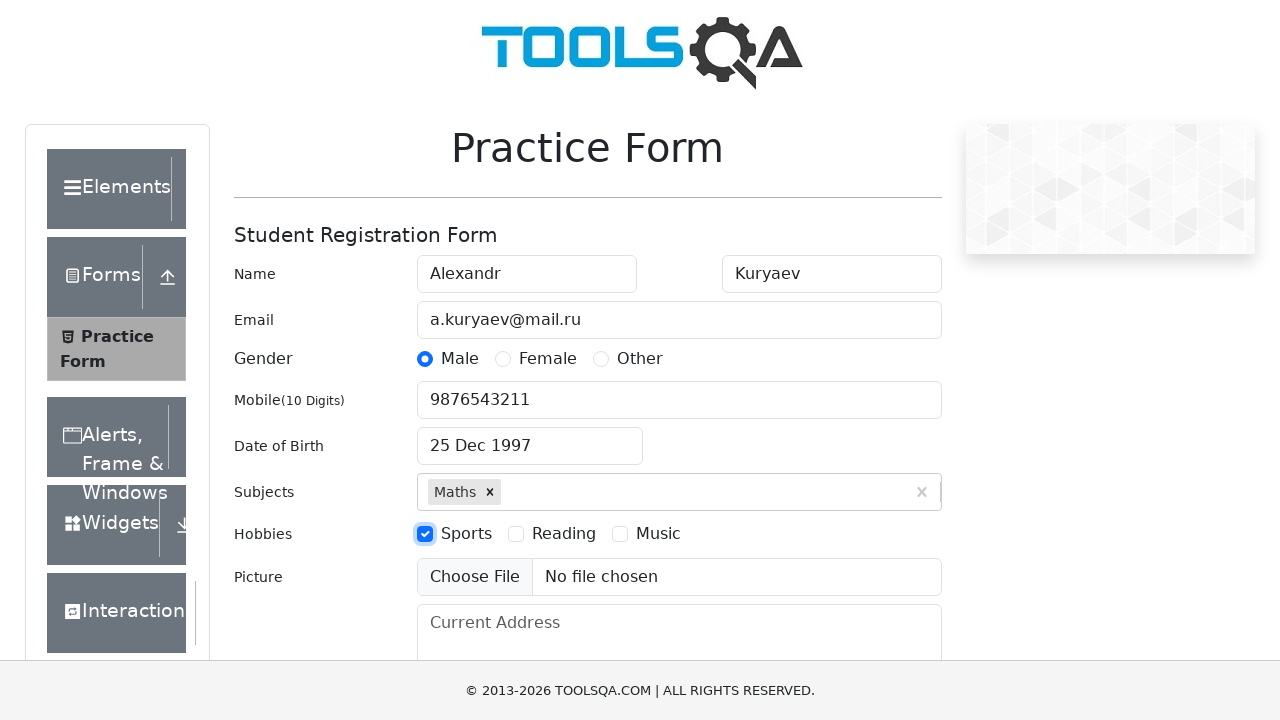

Filled current address field with 'Saransk' on #currentAddress
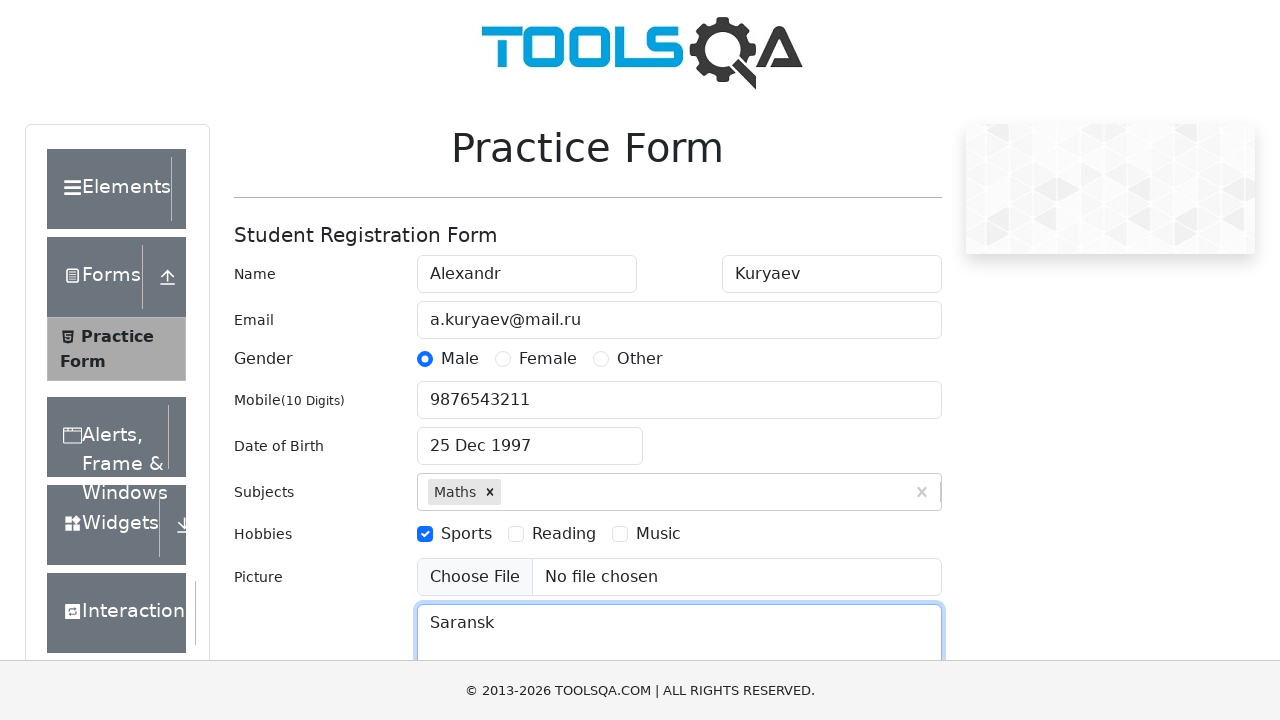

Filled state input with 'NCR' on #react-select-3-input
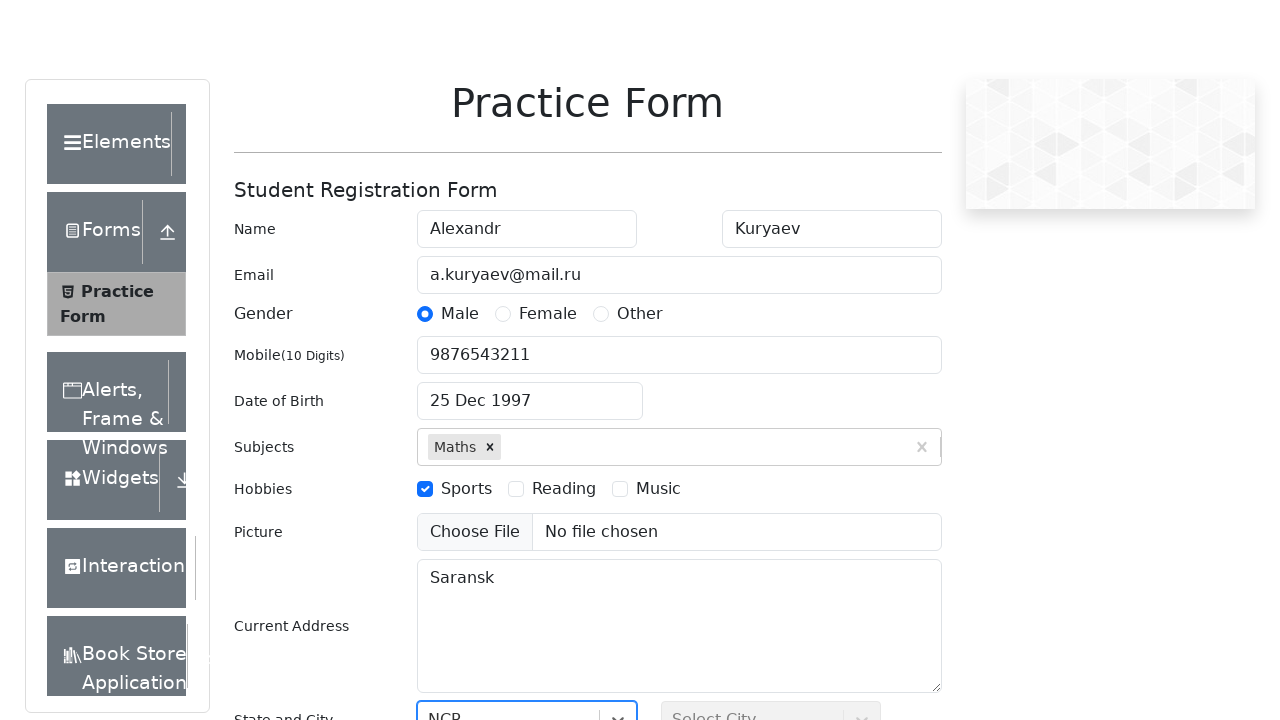

Pressed Enter to select state from dropdown
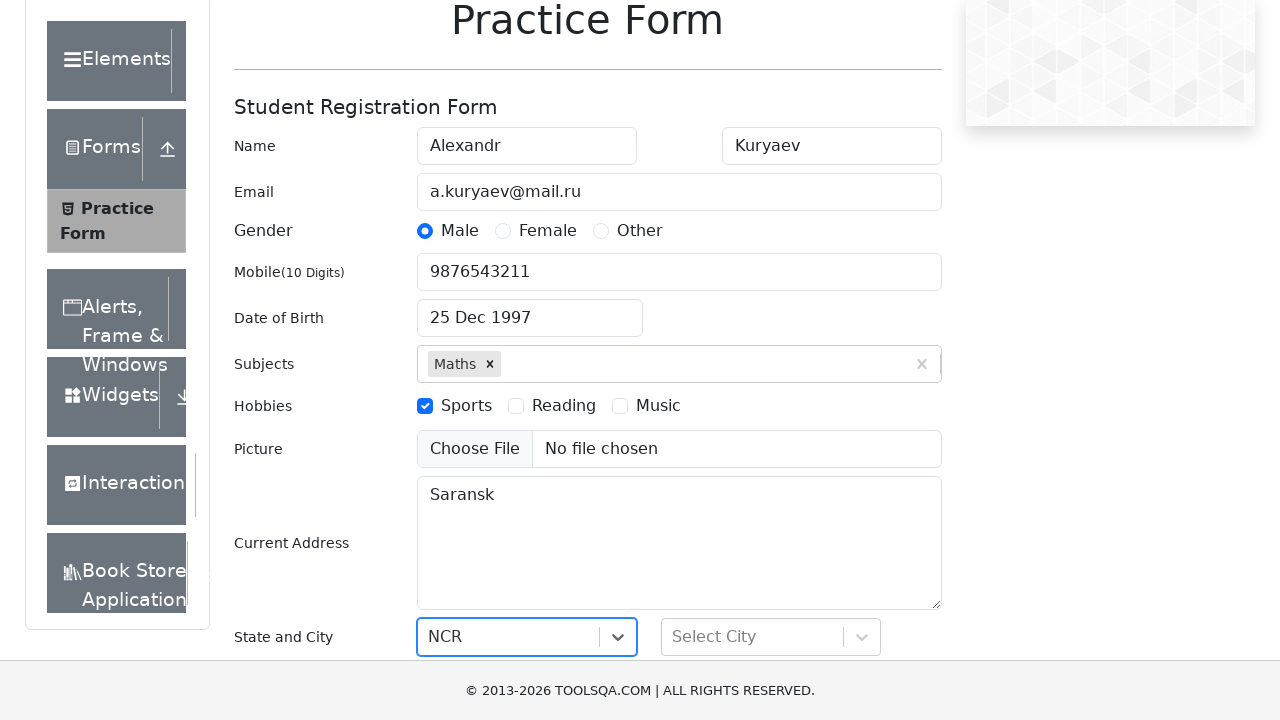

Filled city input with 'Delhi' on #react-select-4-input
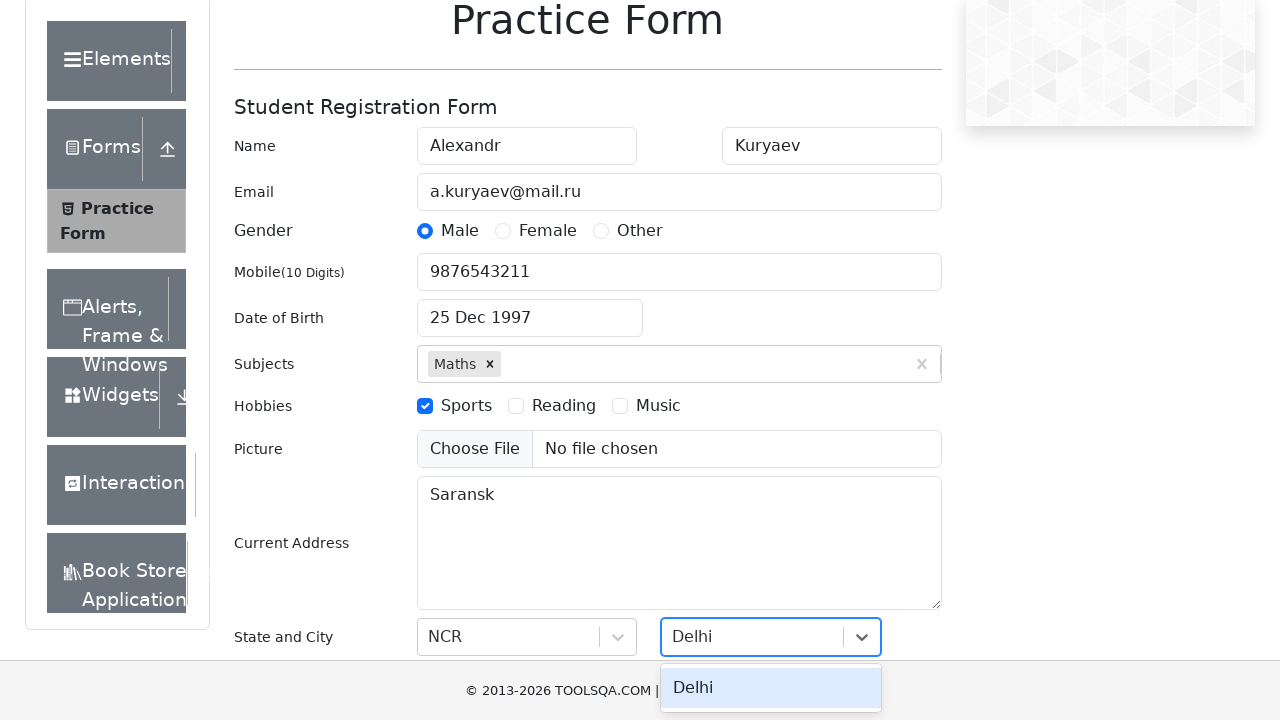

Pressed Enter to select city from dropdown
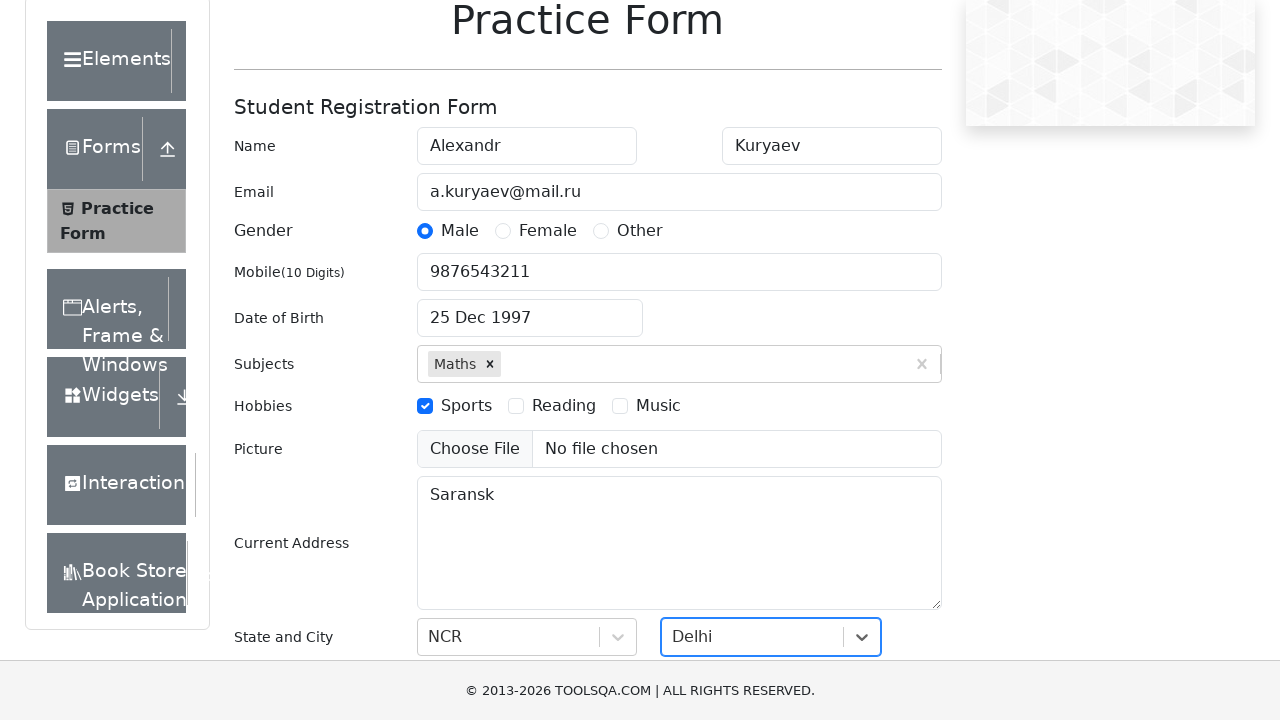

Clicked submit button to submit the form at (885, 499) on #submit
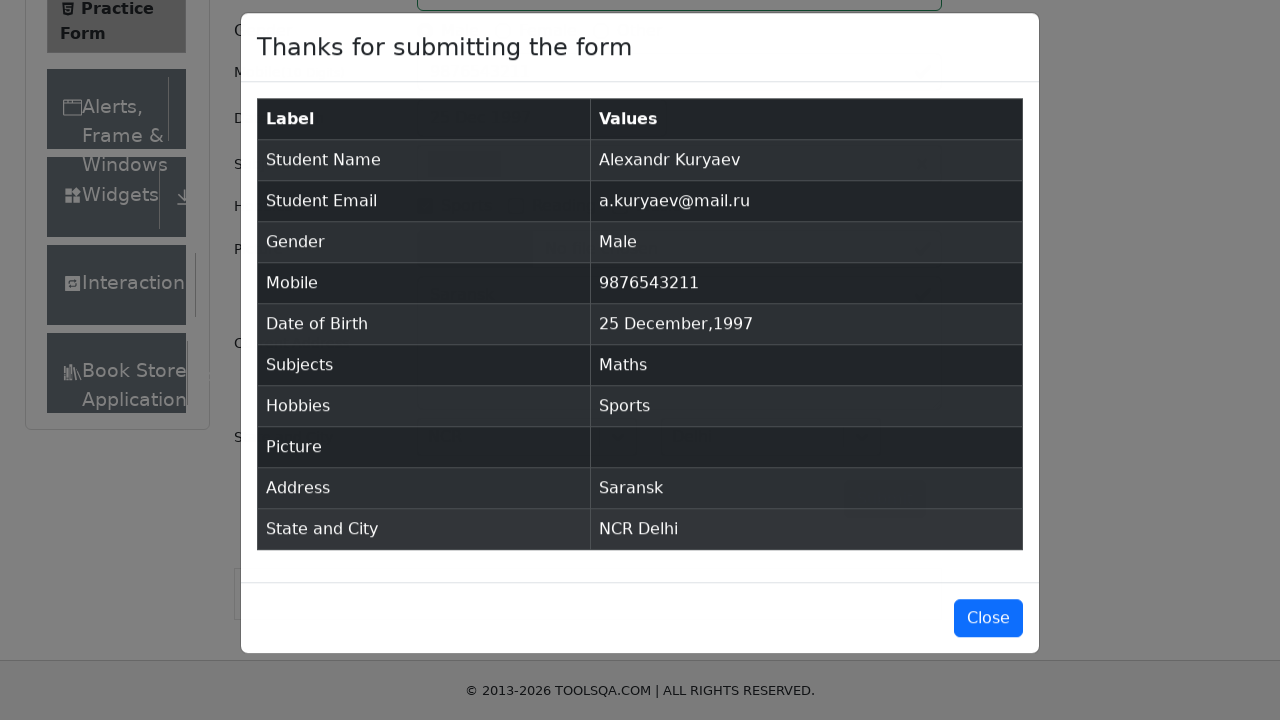

Confirmation table appeared on page
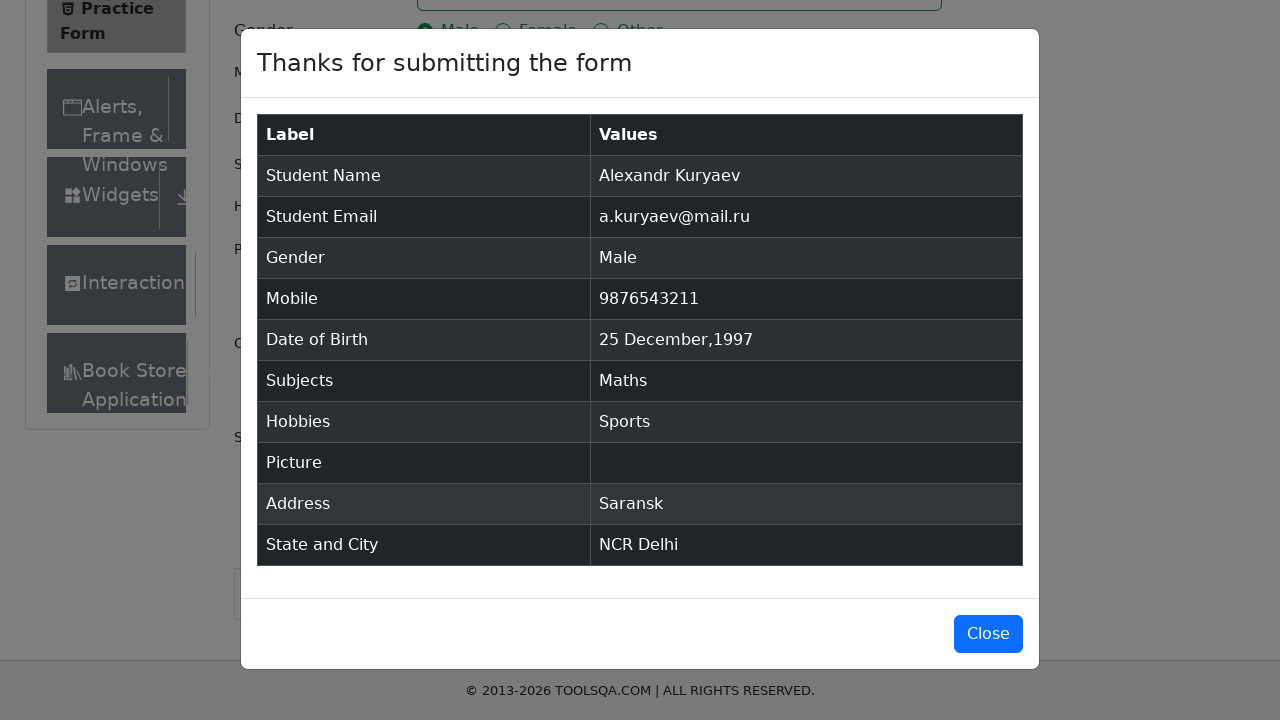

Verified full name 'Alexandr Kuryaev' in confirmation table
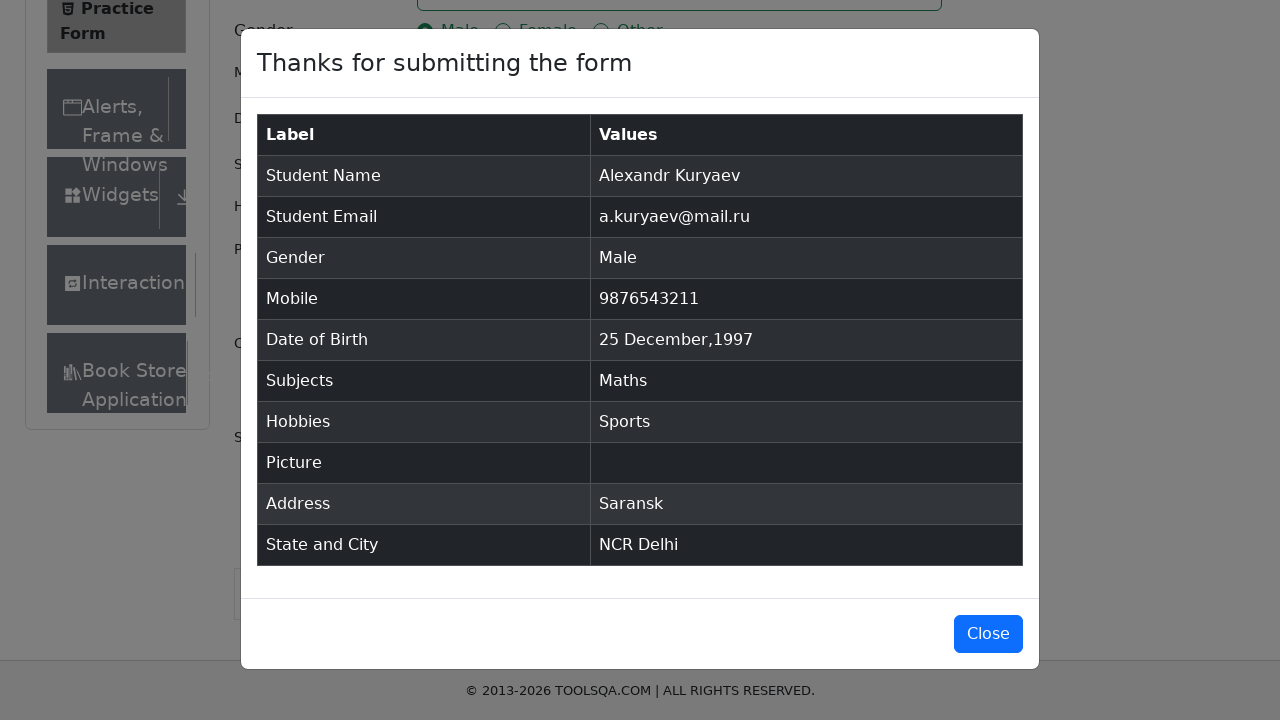

Verified email 'a.kuryaev@mail.ru' in confirmation table
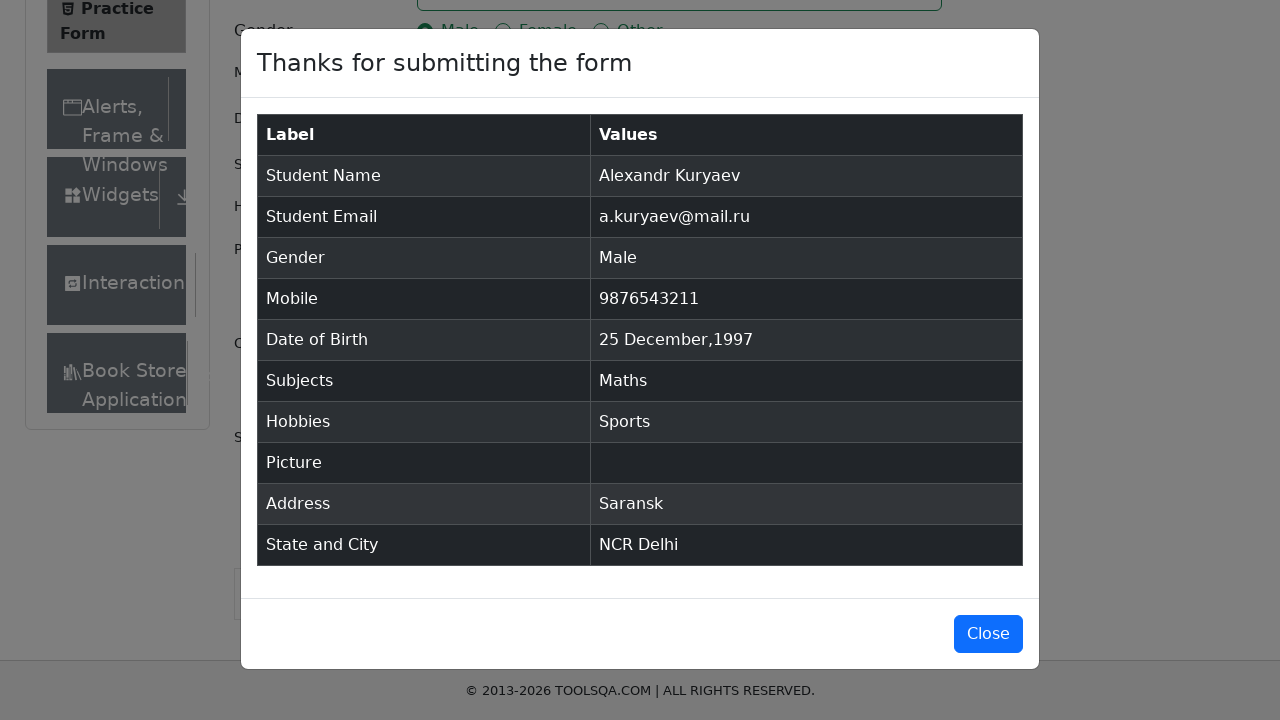

Verified gender 'Male' in confirmation table
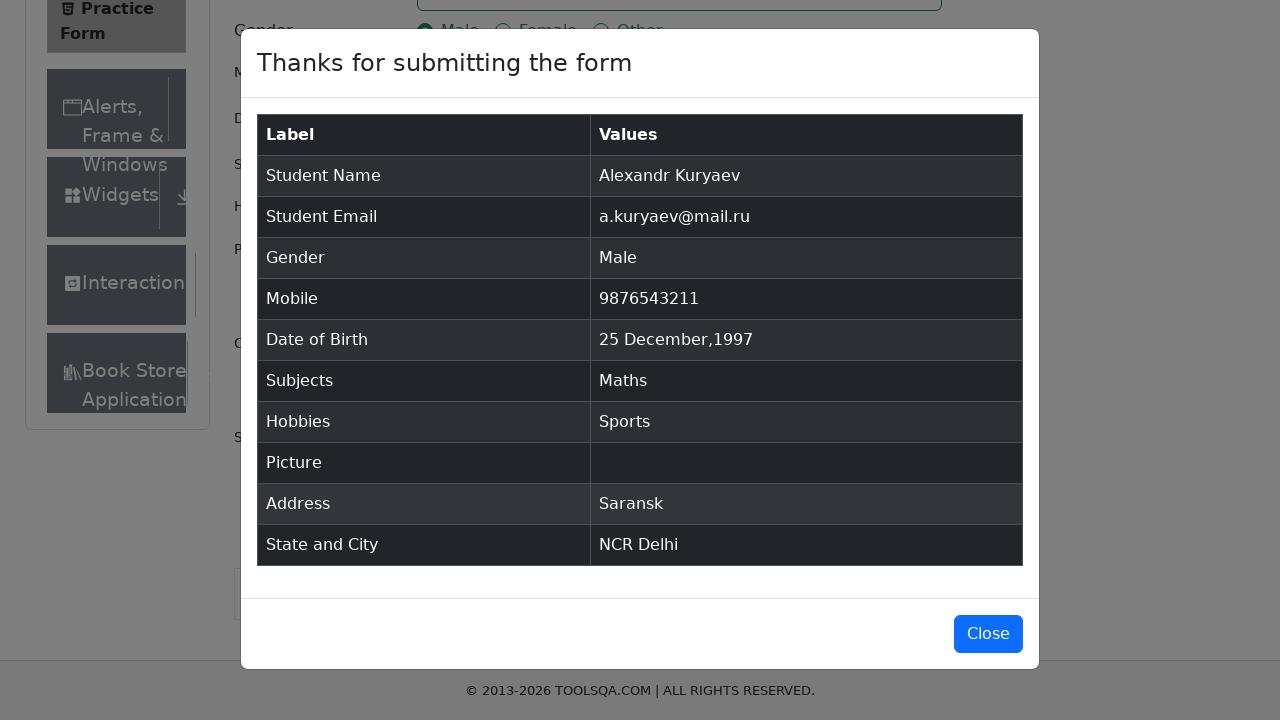

Verified phone number '9876543211' in confirmation table
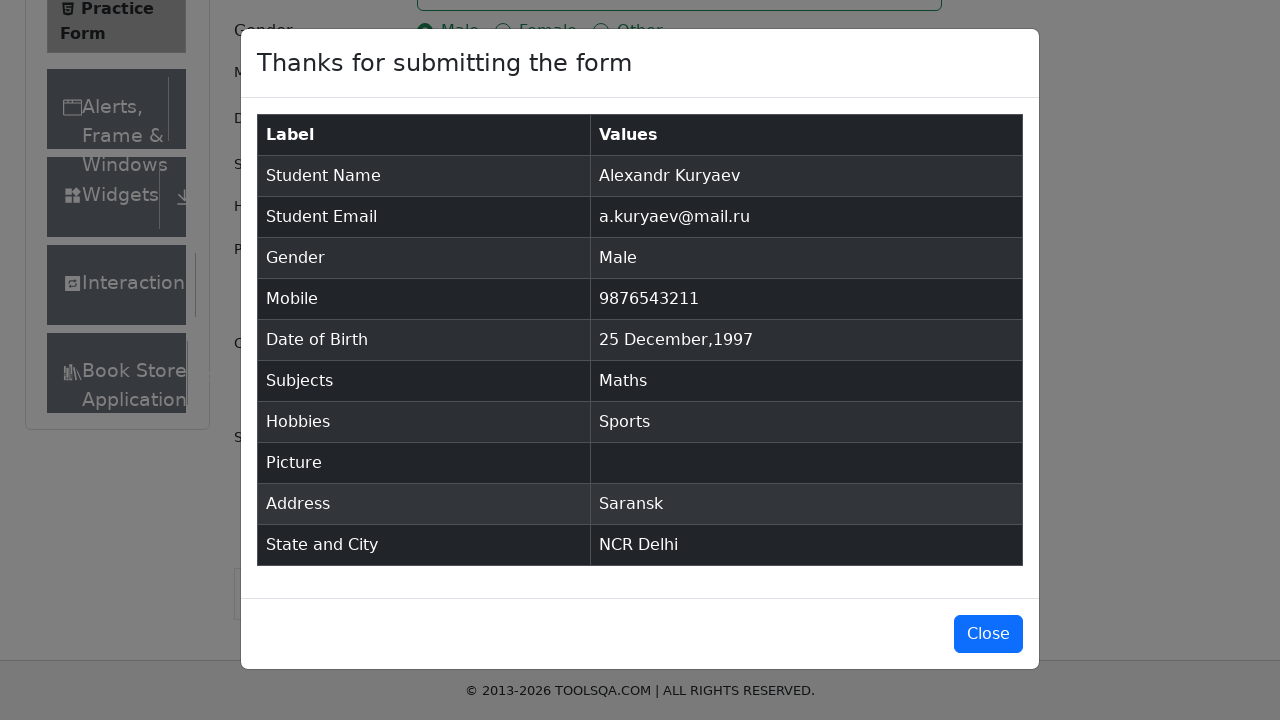

Verified date of birth '25 December,1997' in confirmation table
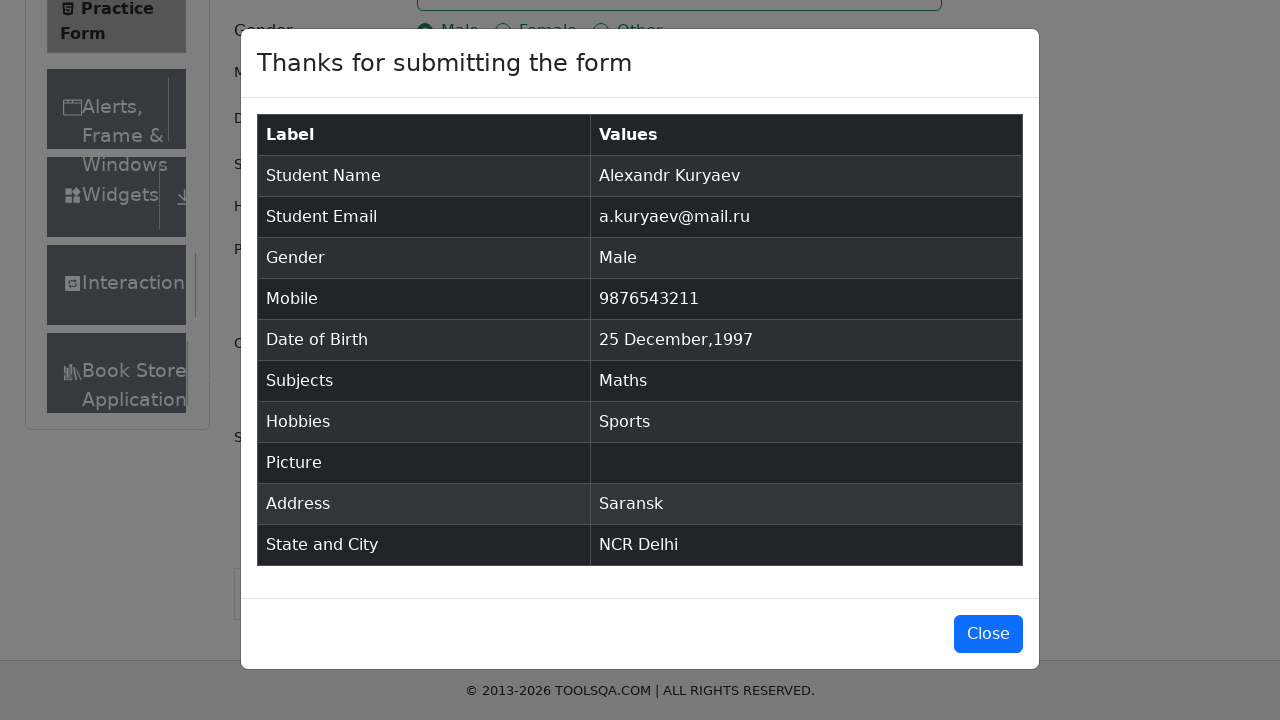

Verified subject 'Maths' in confirmation table
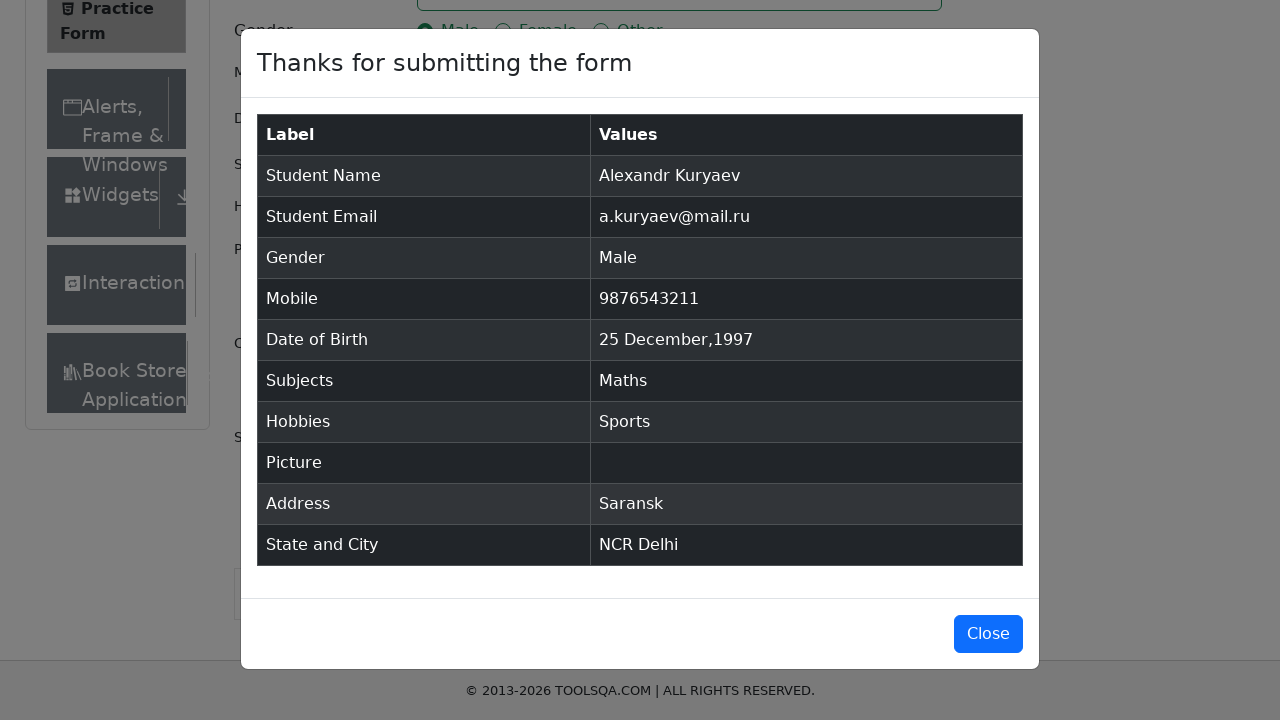

Verified hobby 'Sports' in confirmation table
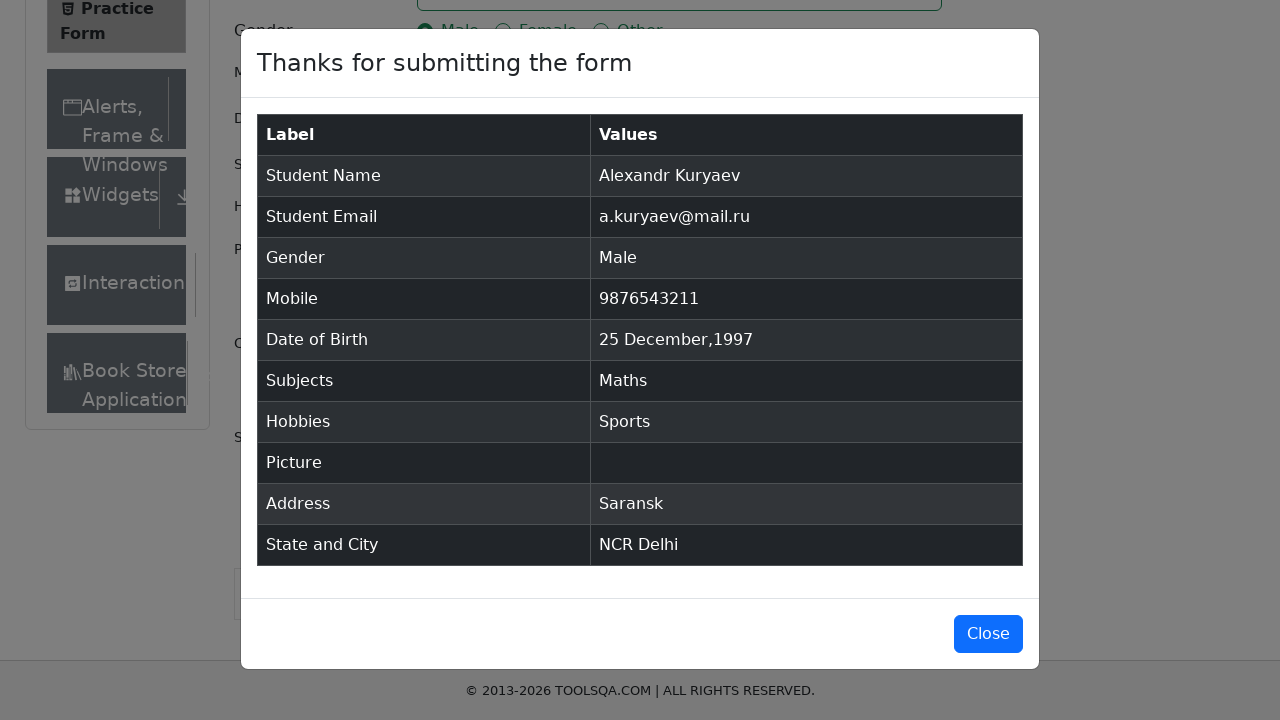

Verified current address 'Saransk' in confirmation table
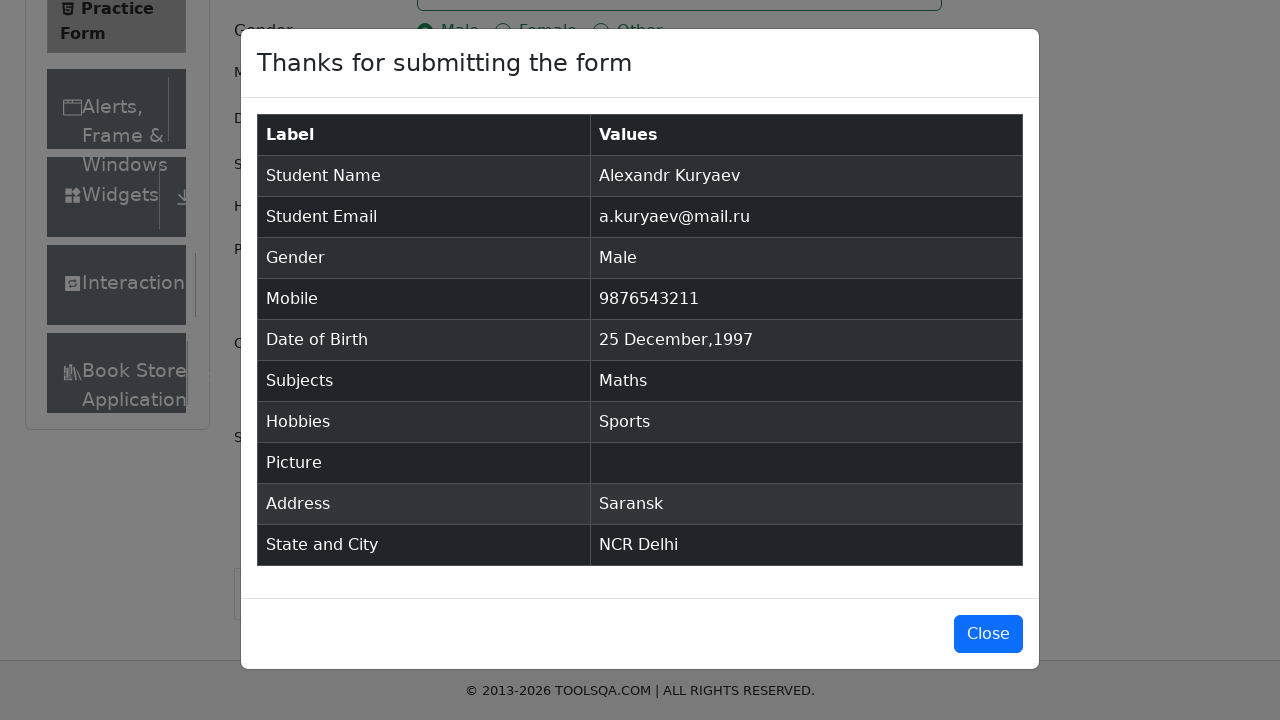

Verified state and city 'NCR Delhi' in confirmation table
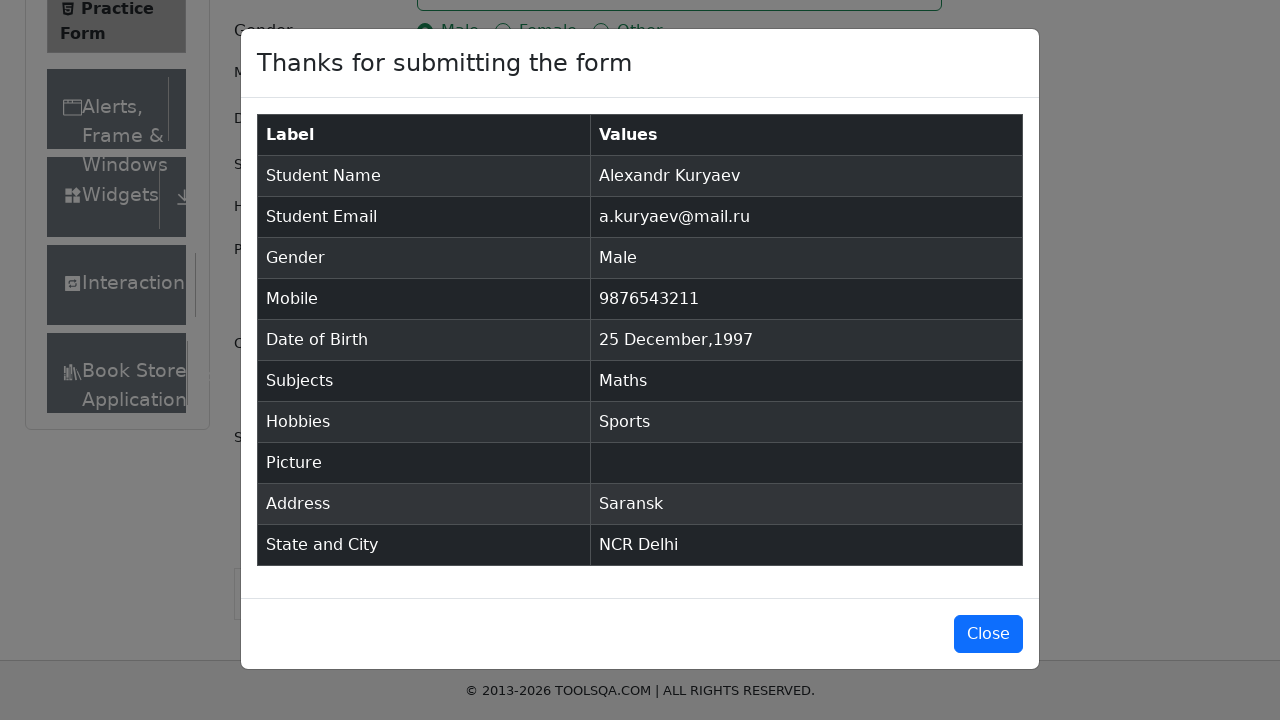

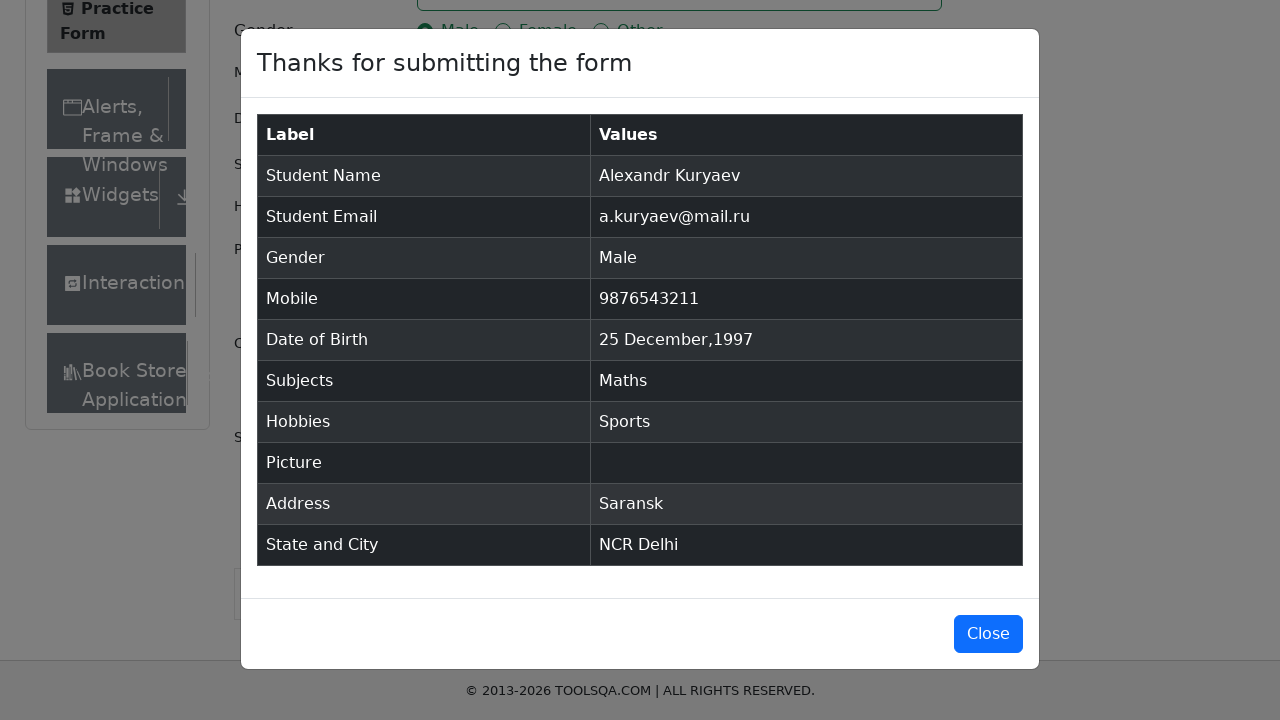